Tests confirm alert dialog by clicking the confirm box button and dismissing the alert

Starting URL: https://www.hyrtutorials.com/p/alertsdemo.html

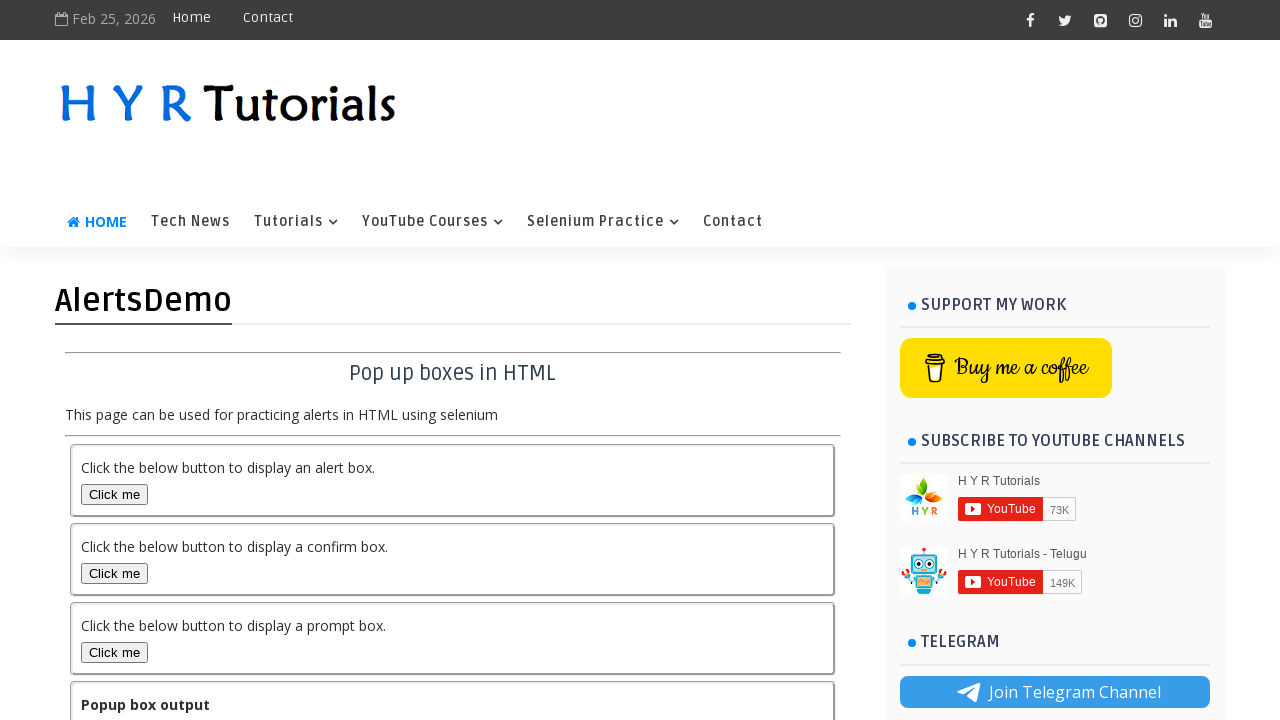

Navigated to alerts demo page
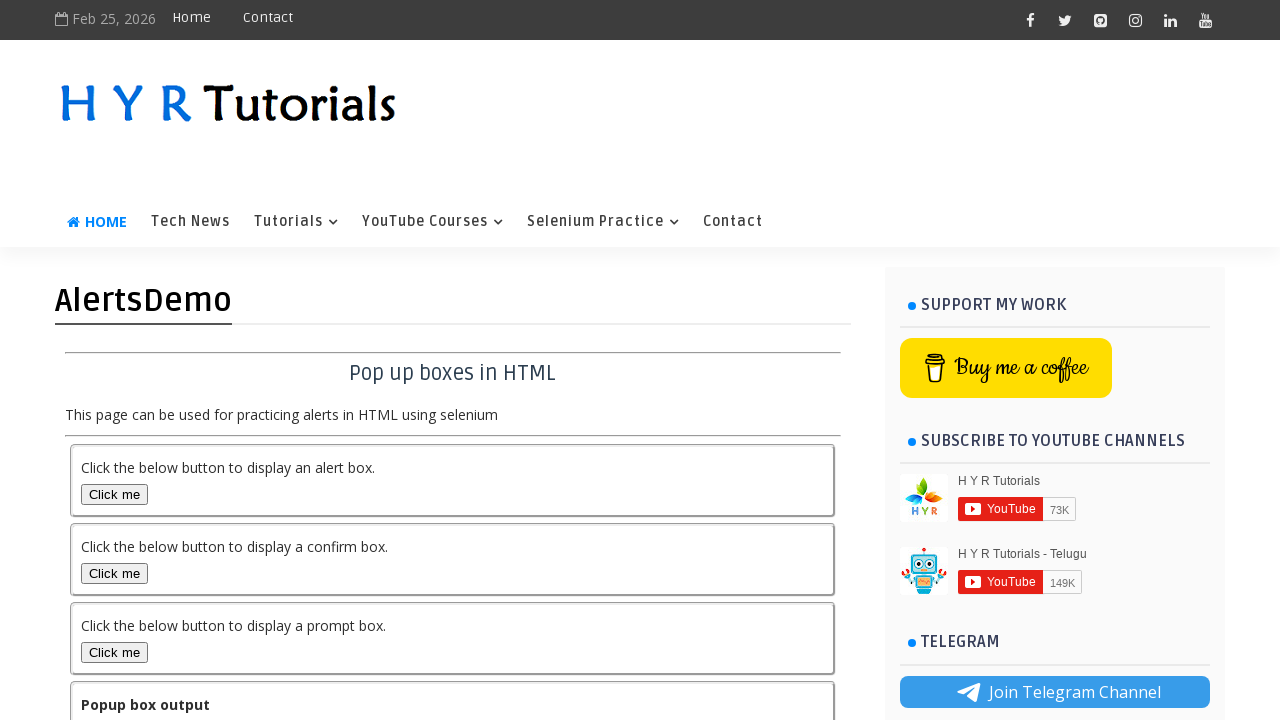

Clicked confirm box button at (114, 573) on xpath=//button[@id='confirmBox']
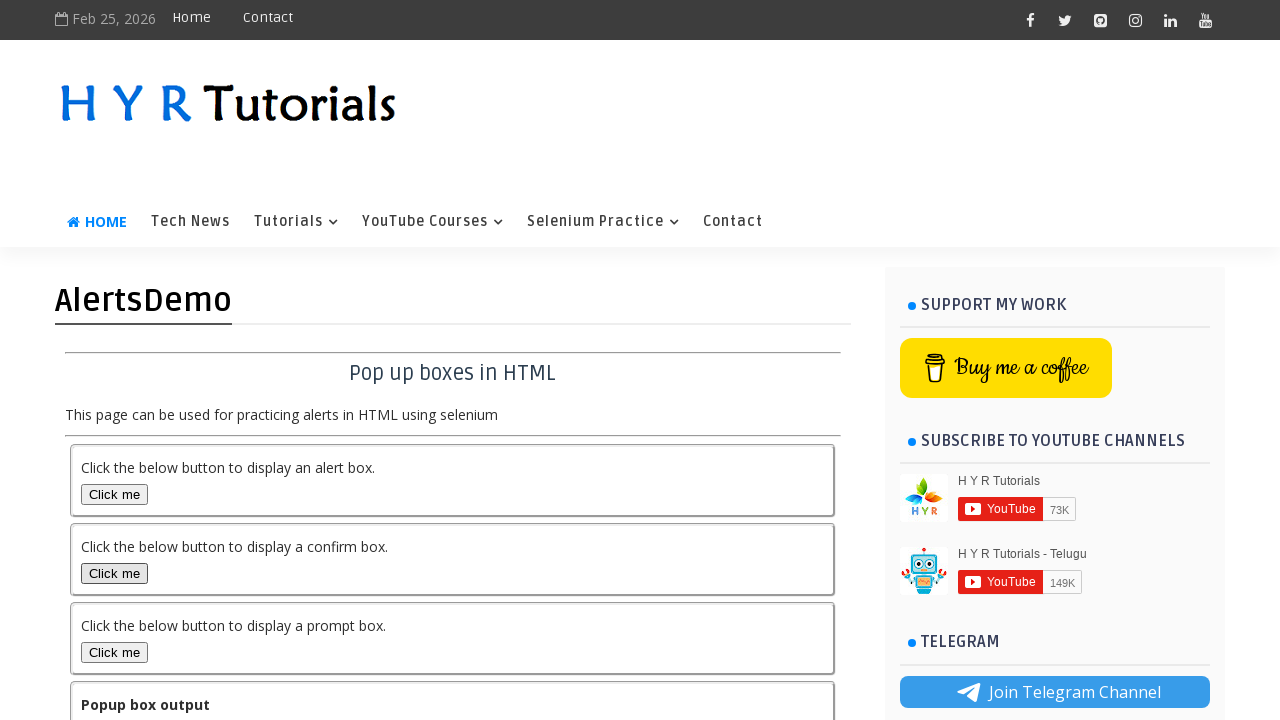

Dismissed the confirm alert dialog
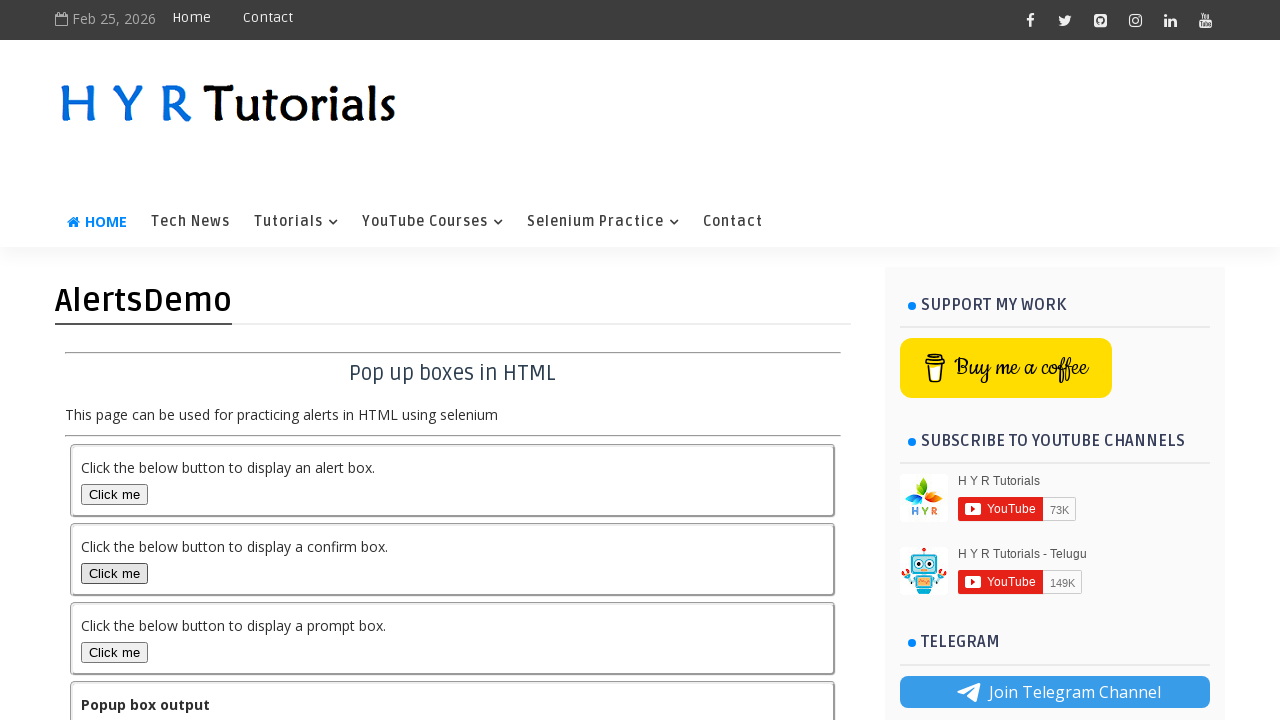

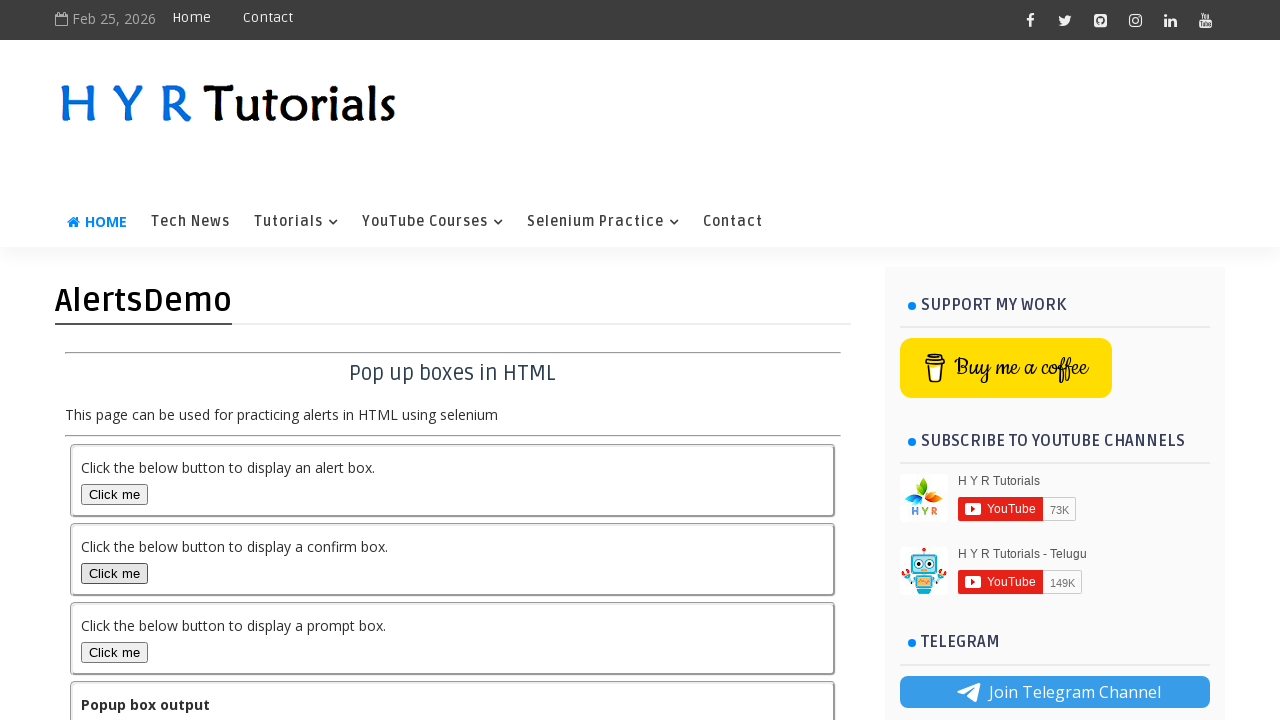